Tests clicking the YouTube social media link in the footer and verifies it opens in a new tab

Starting URL: https://opensource-demo.orangehrmlive.com/web/index.php/auth/login

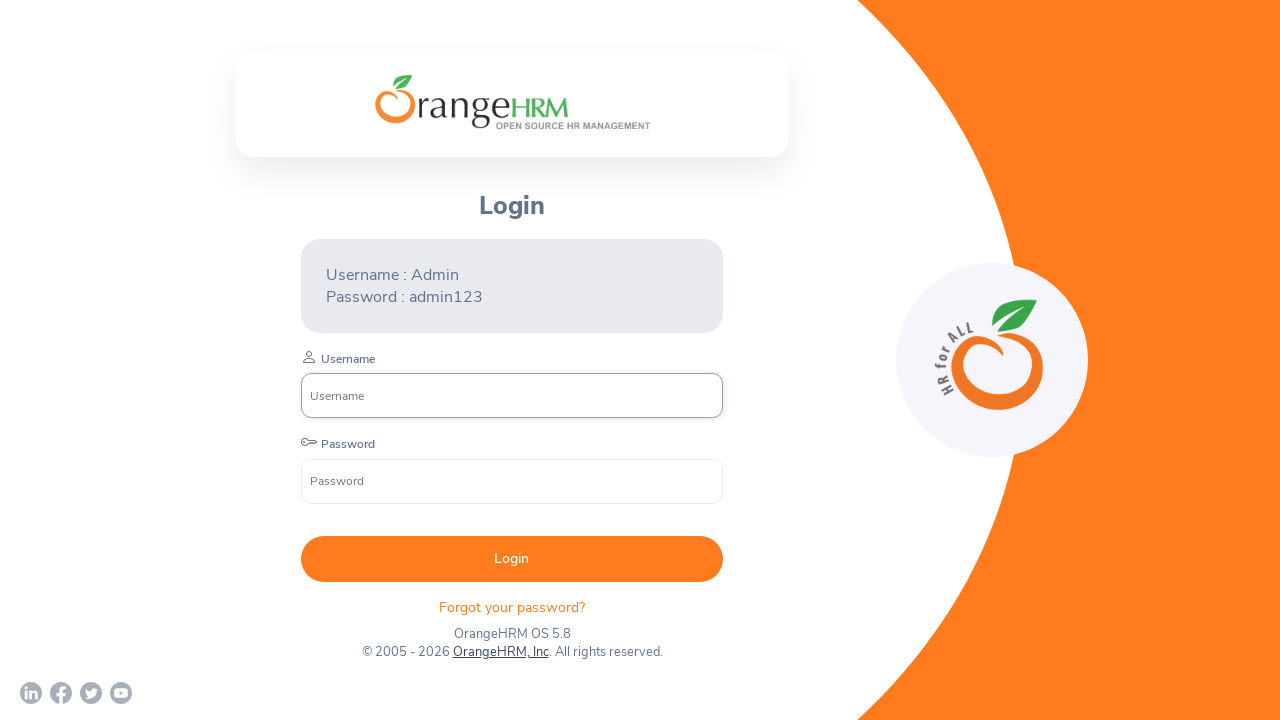

Clicked YouTube social media link in footer at (121, 693) on a[href='https://www.youtube.com/c/OrangeHRMInc']
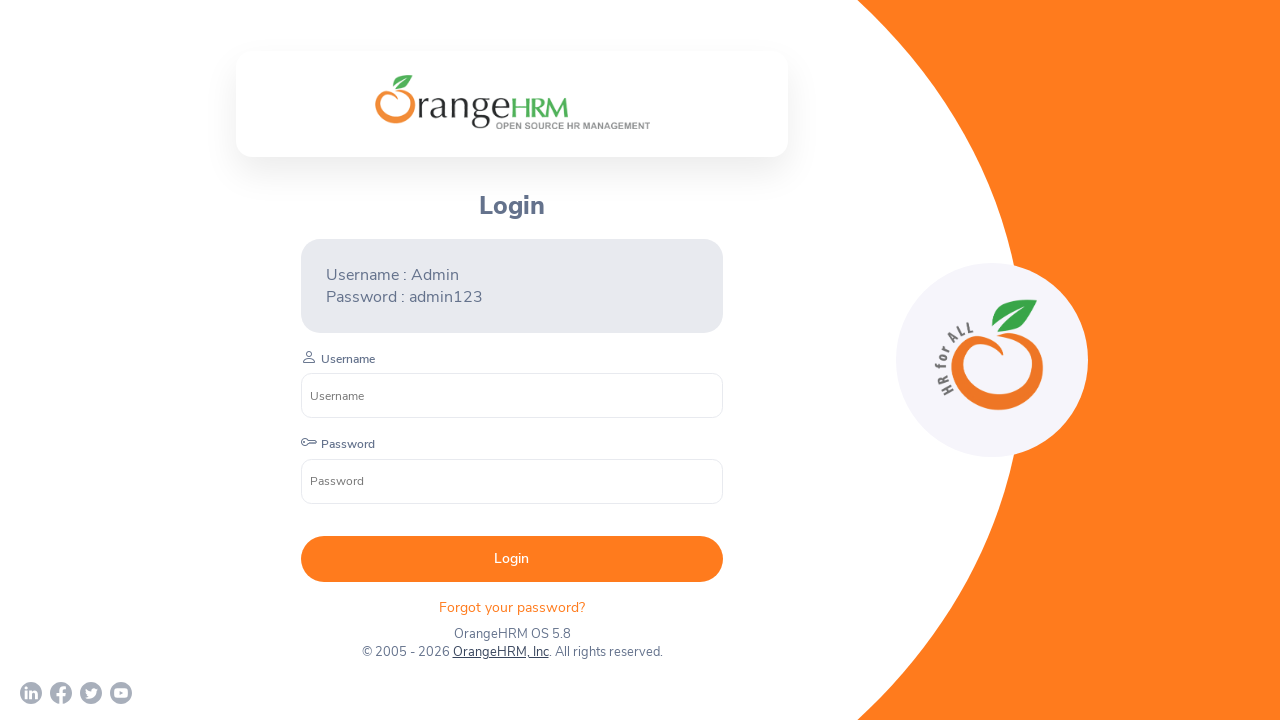

Waited 2 seconds for new tab to open
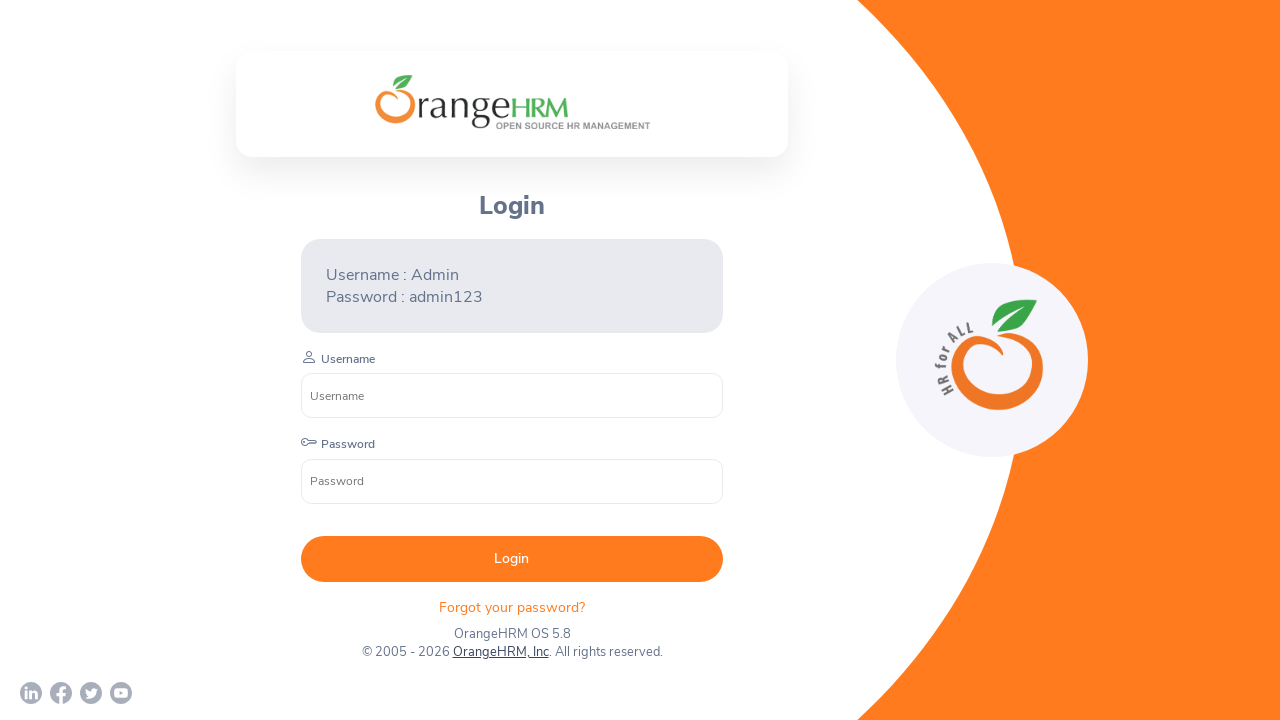

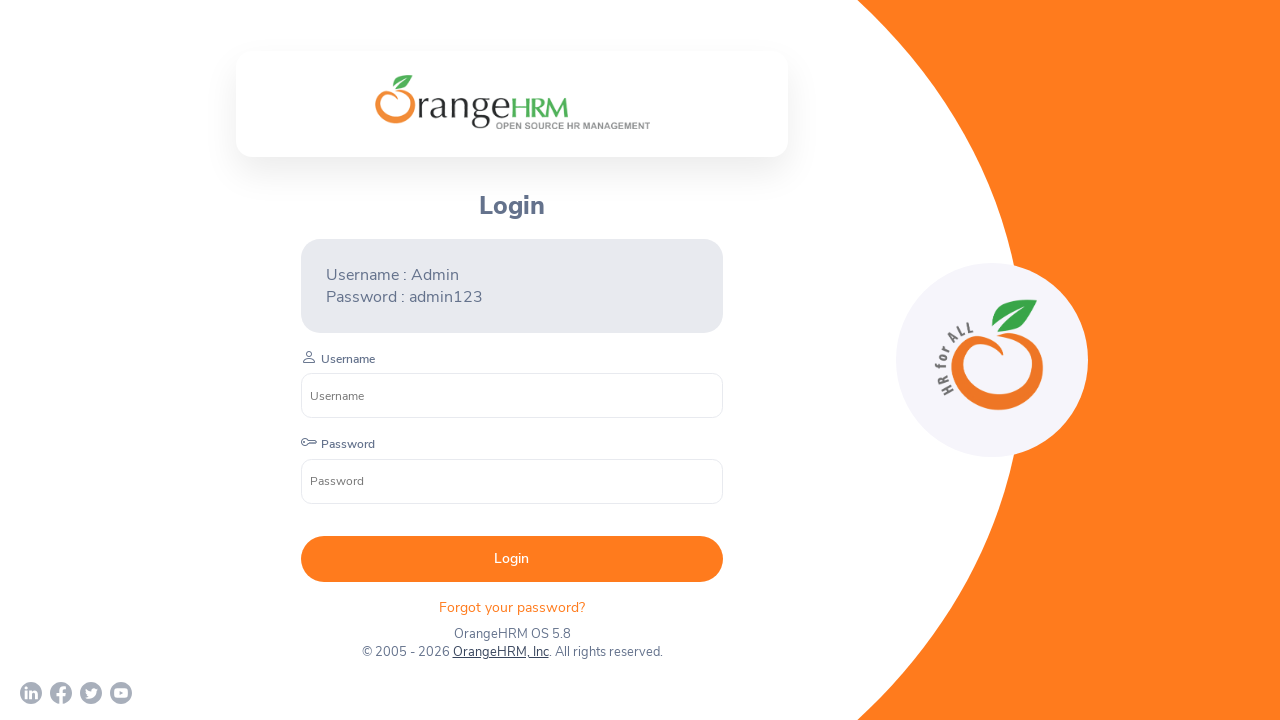